Tests iframe interaction on W3Schools tryit editor by switching to an iframe, clicking a button inside it, and then switching back to the main content

Starting URL: https://www.w3schools.com/js/tryit.asp?filename=tryjs_myfirst

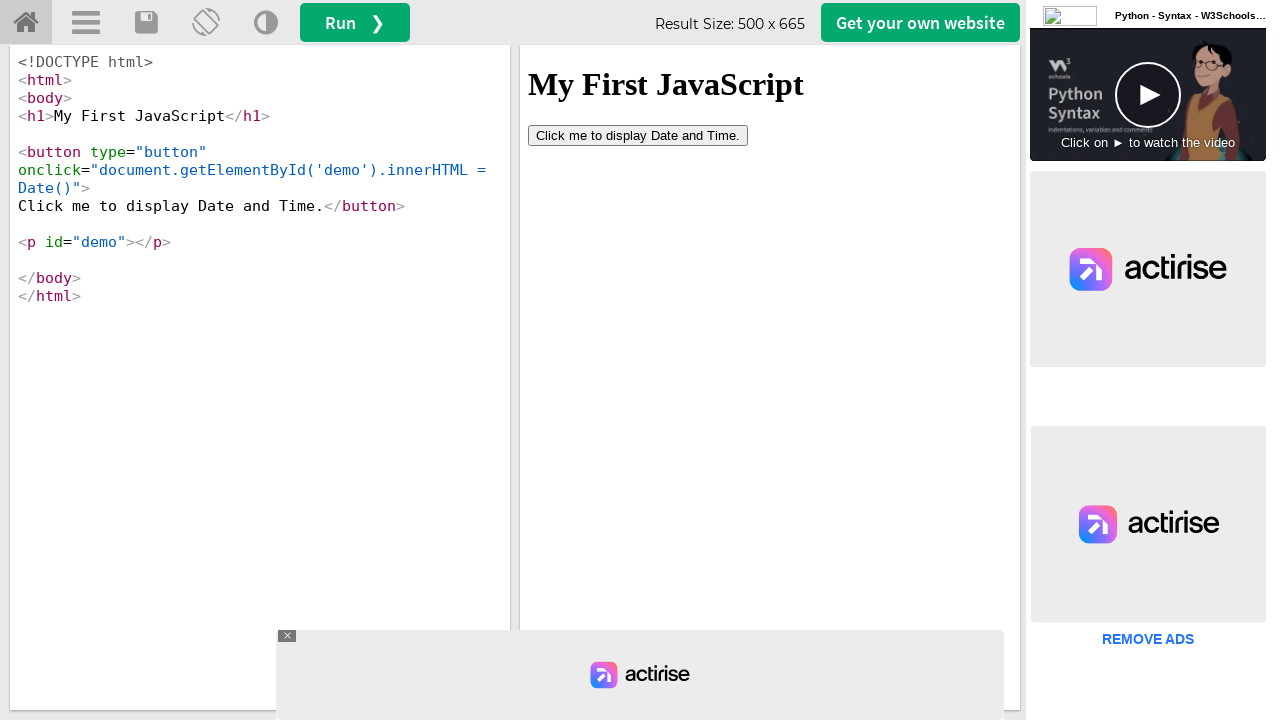

Waited for iframe#iframeResult to be available
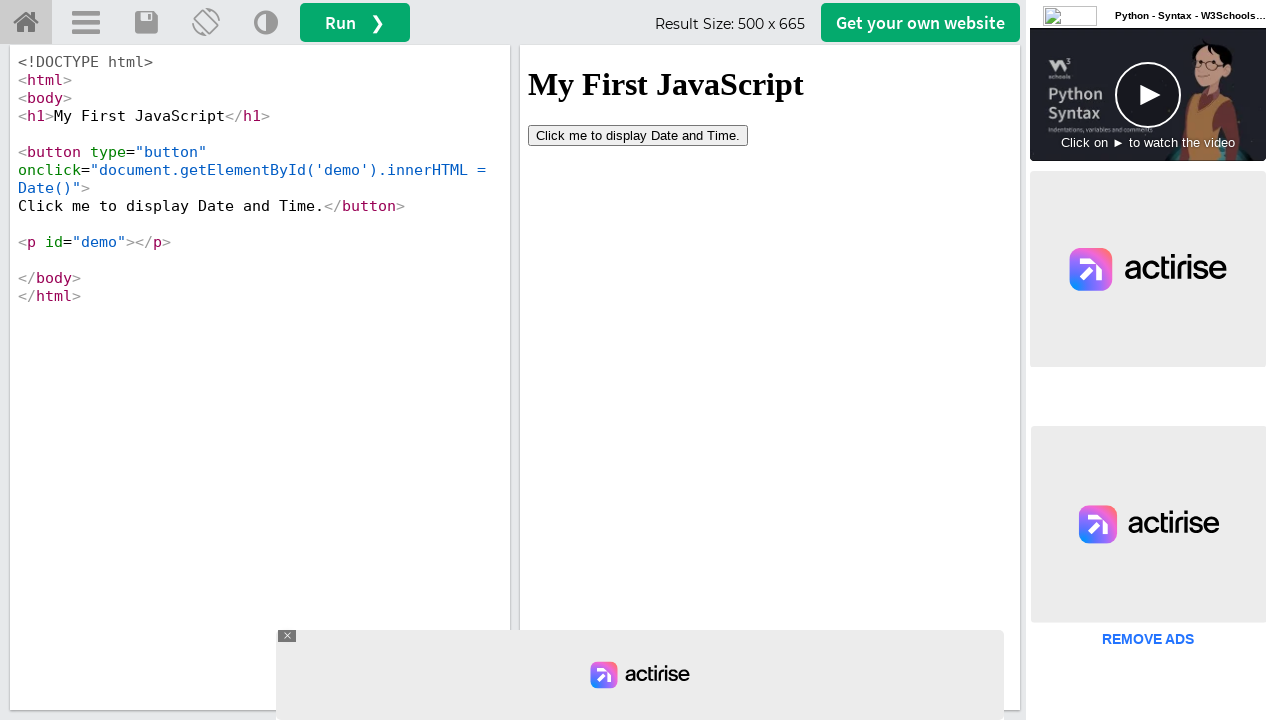

Located iframe#iframeResult for interaction
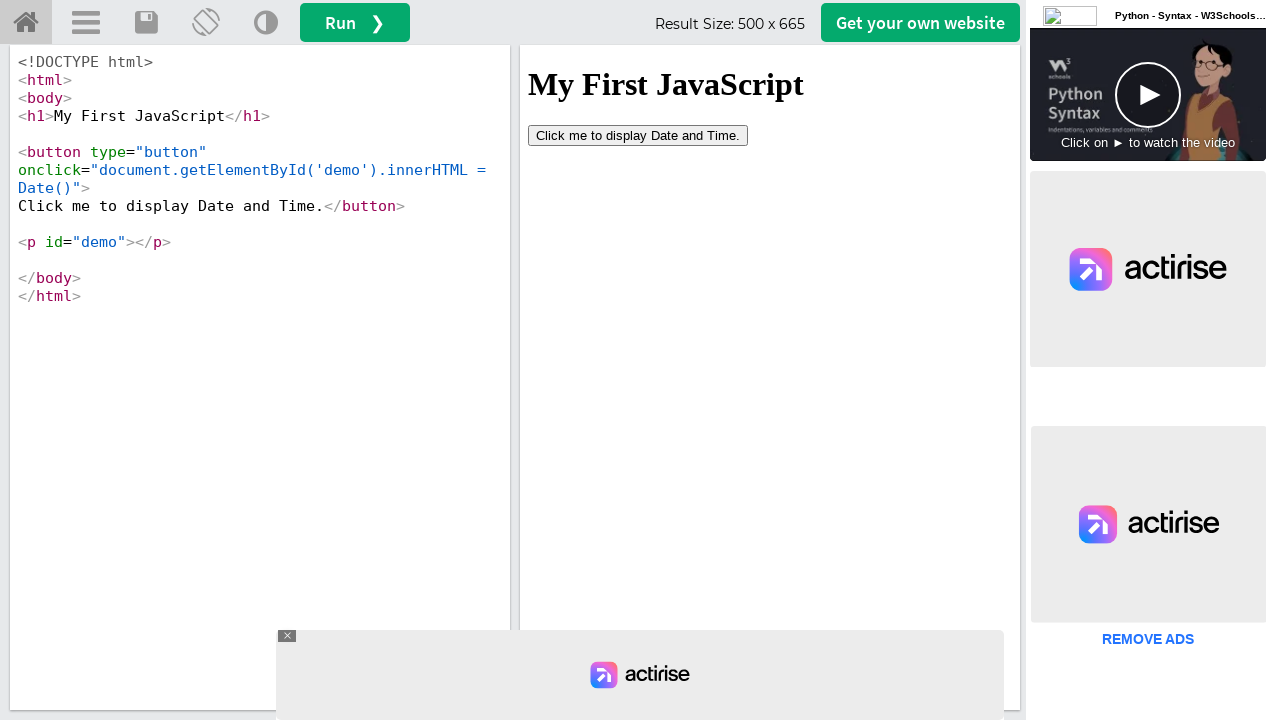

Clicked button inside iframe at (638, 135) on iframe#iframeResult >> internal:control=enter-frame >> button[type='button']
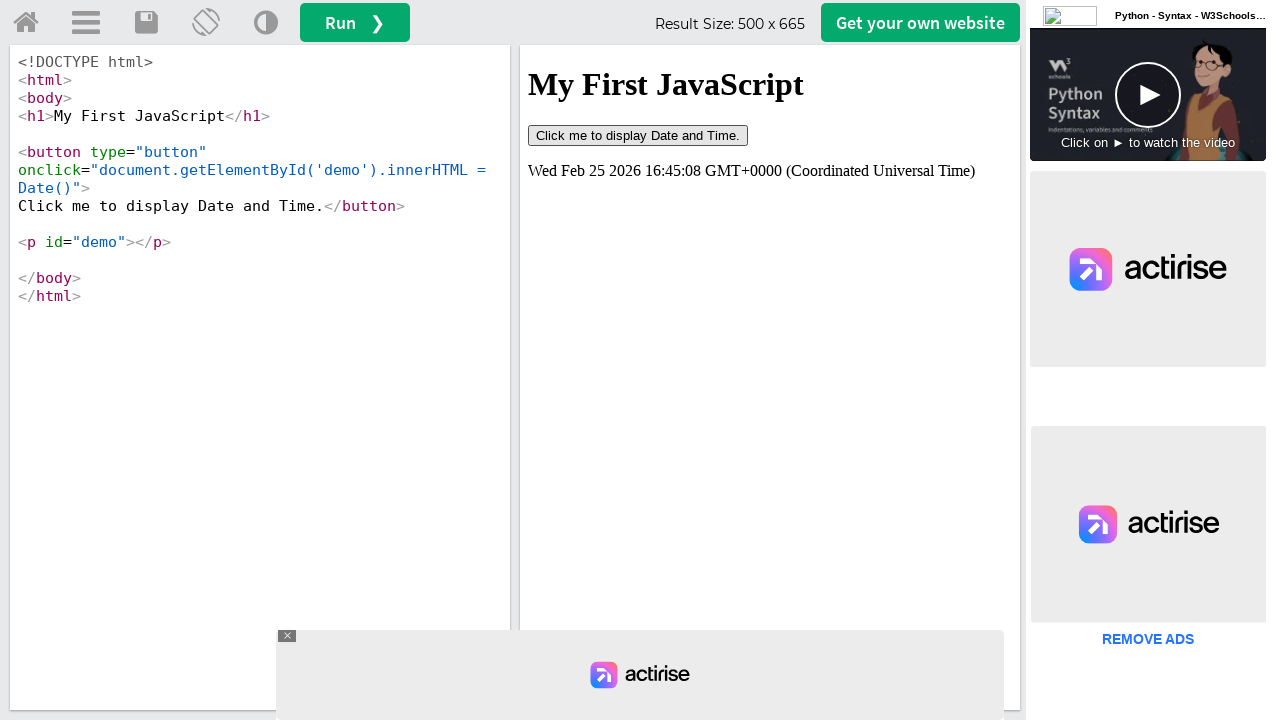

Retrieved text content from demo paragraph inside iframe
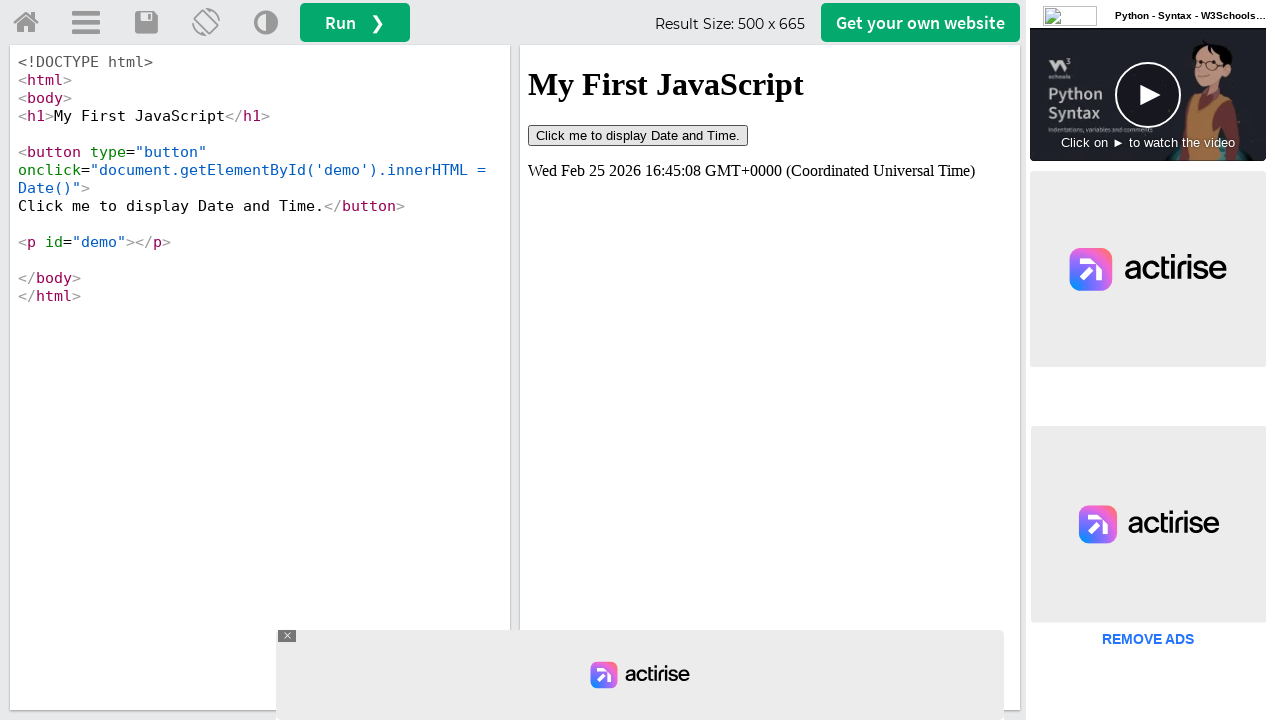

Clicked run button in main frame to execute code at (355, 22) on button#runbtn
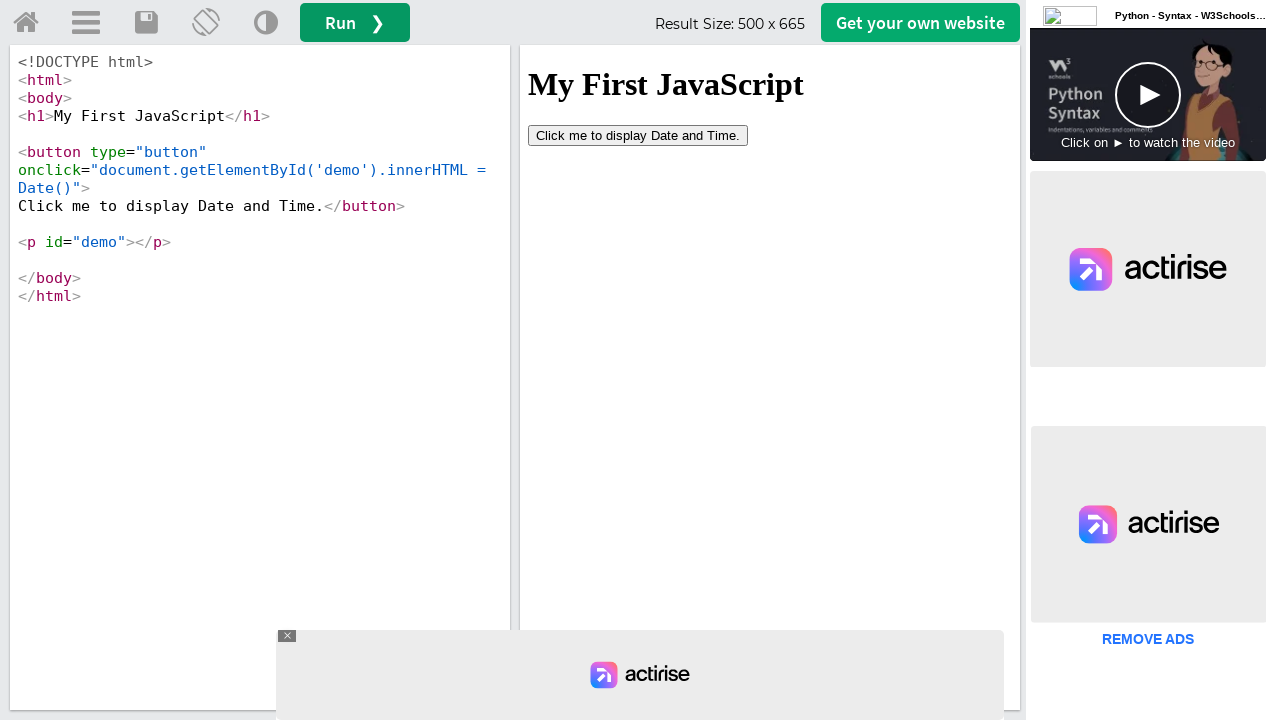

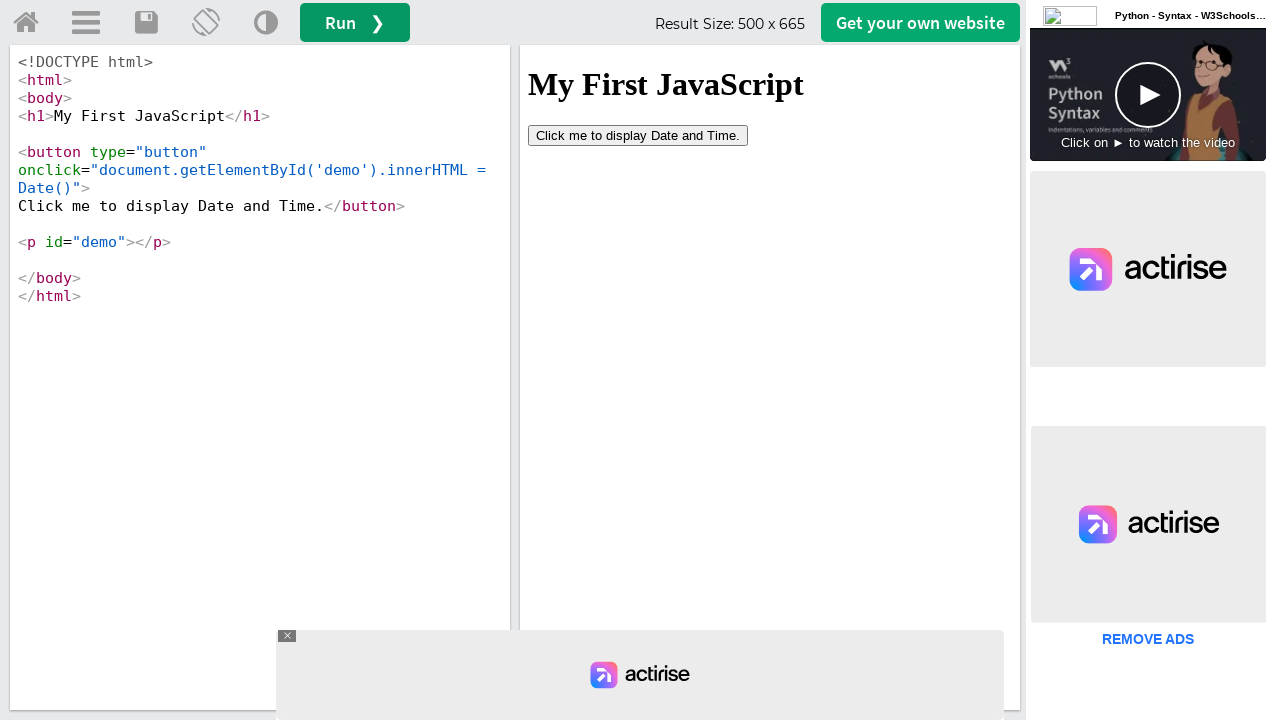